Tests complete car registration by filling all form fields and verifying the success alert message

Starting URL: https://carros-crud.vercel.app/

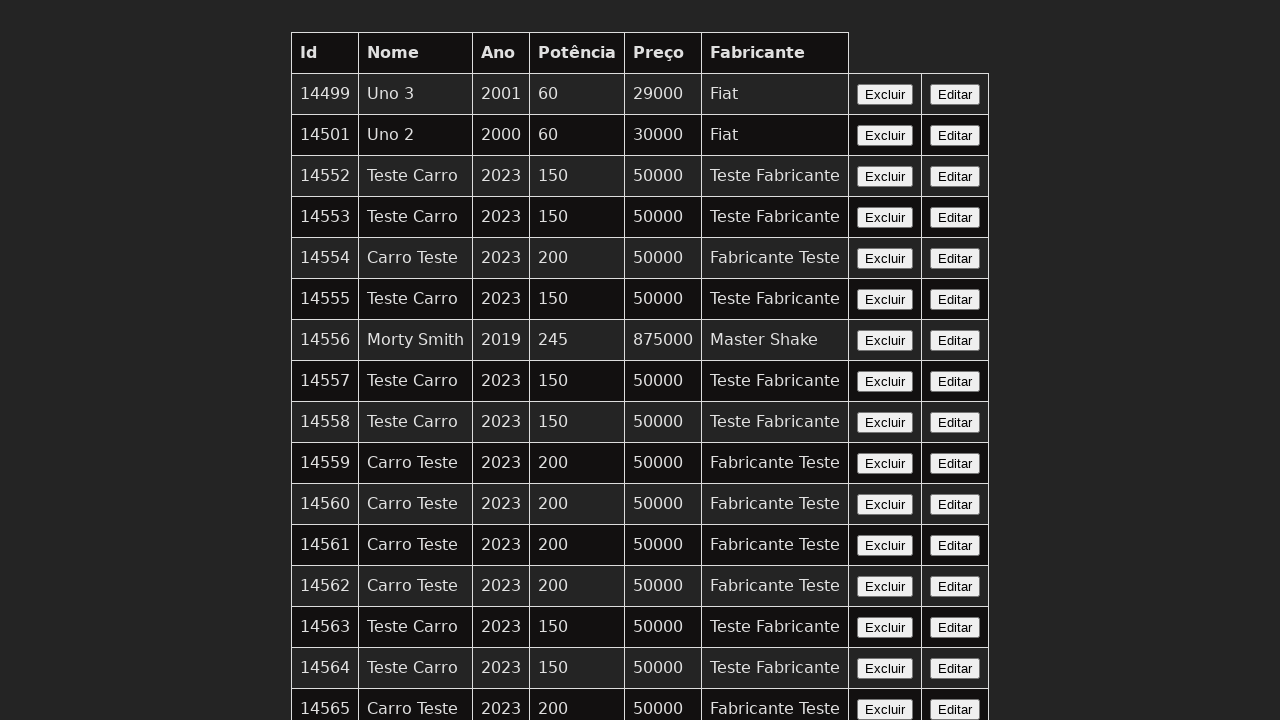

Filled 'nome' field with 'Carro Teste' on input[name='nome']
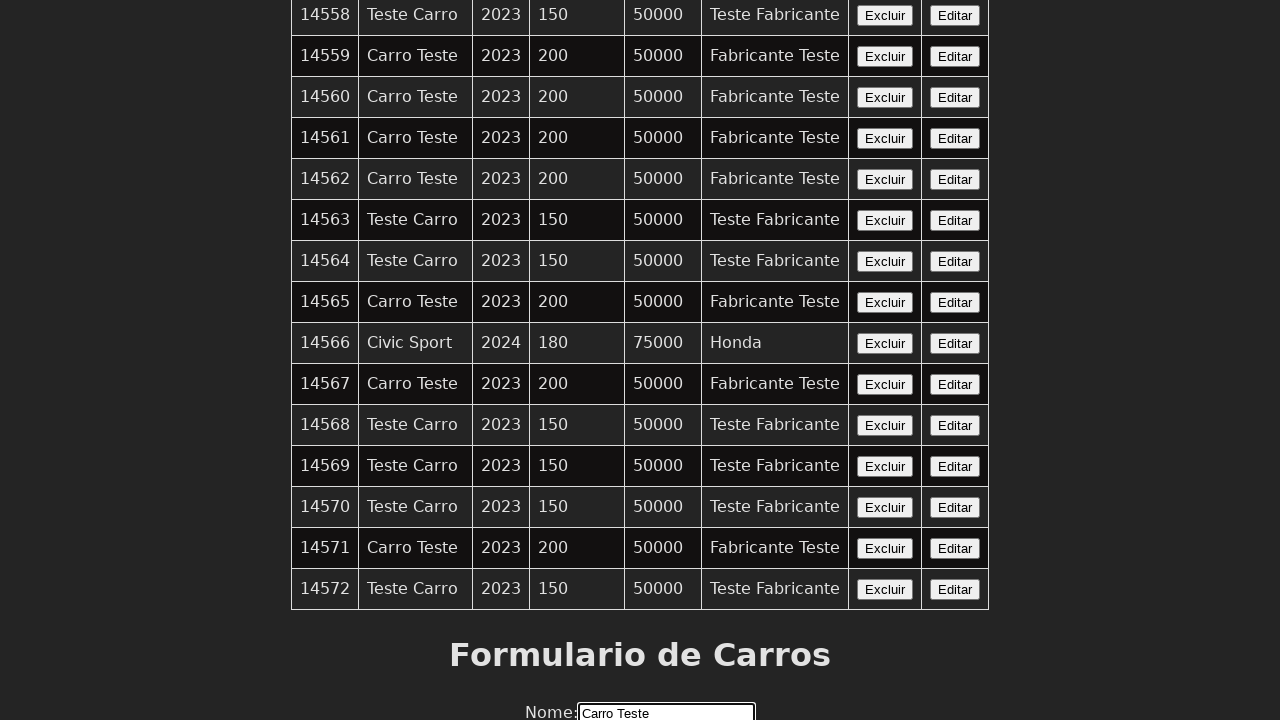

Filled 'ano' field with '2023' on input[name='ano']
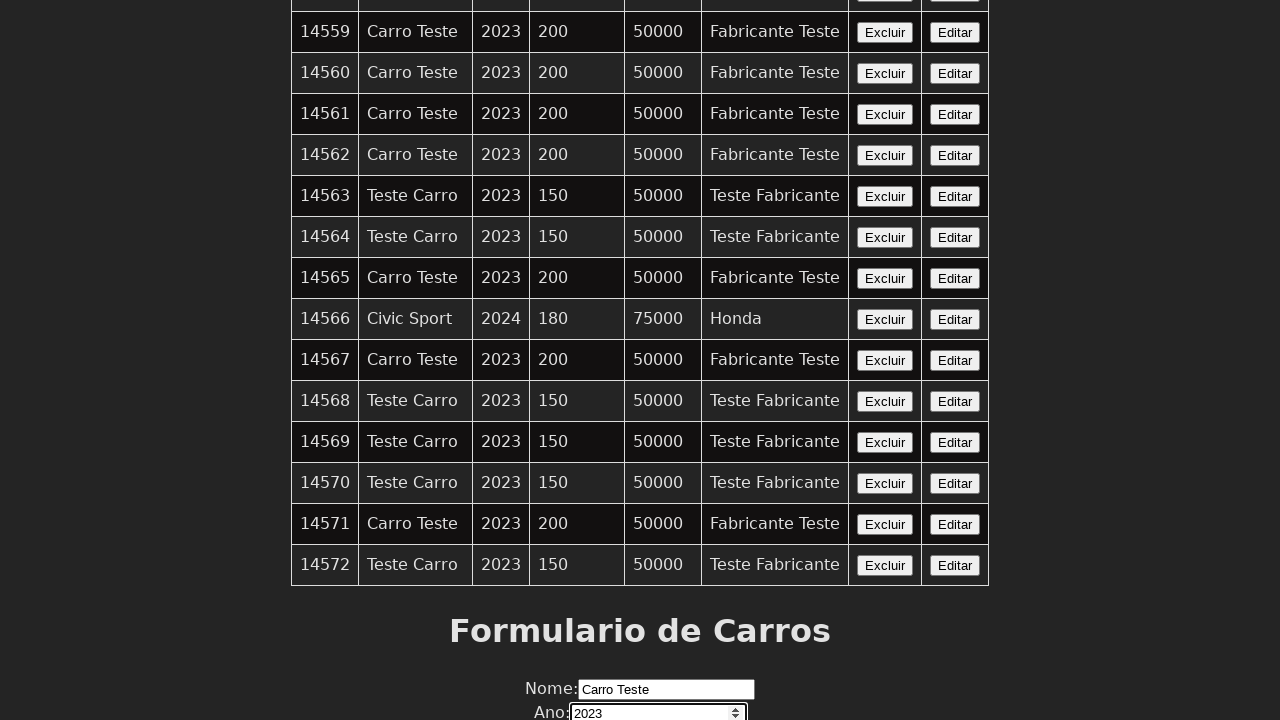

Filled 'potencia' field with '200' on input[name='potencia']
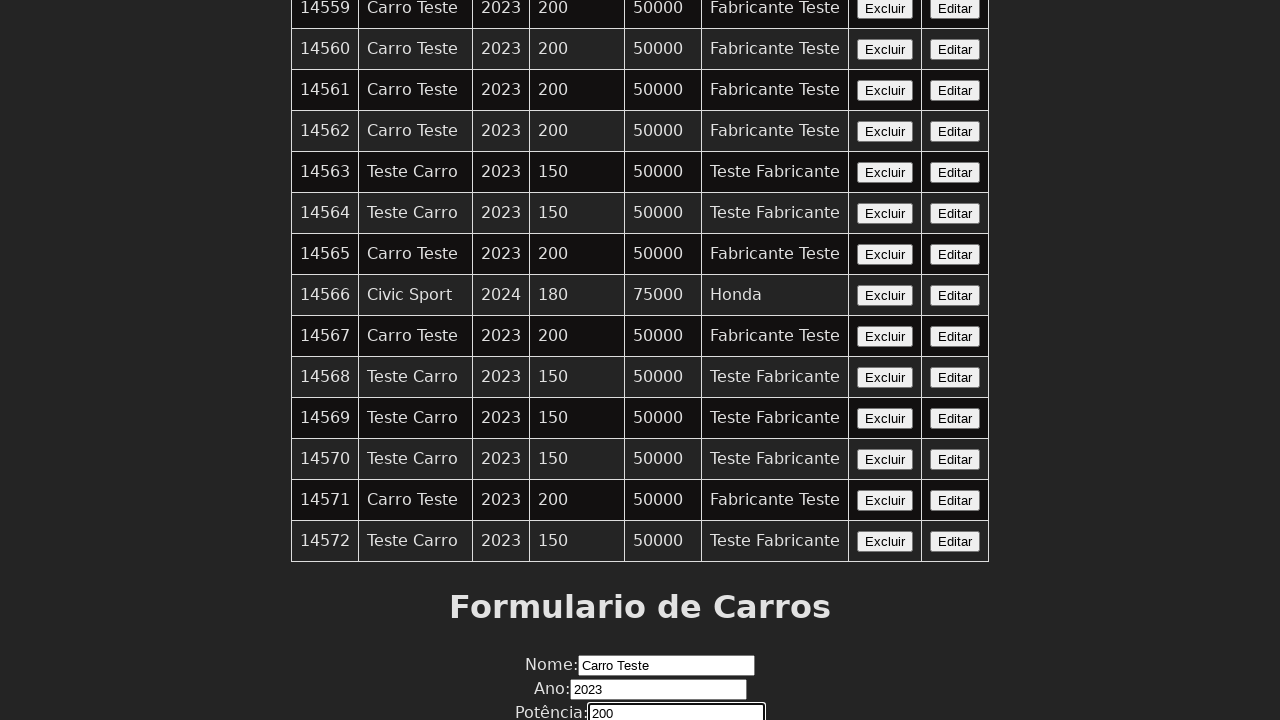

Filled 'preco' field with '50000' on input[name='preco']
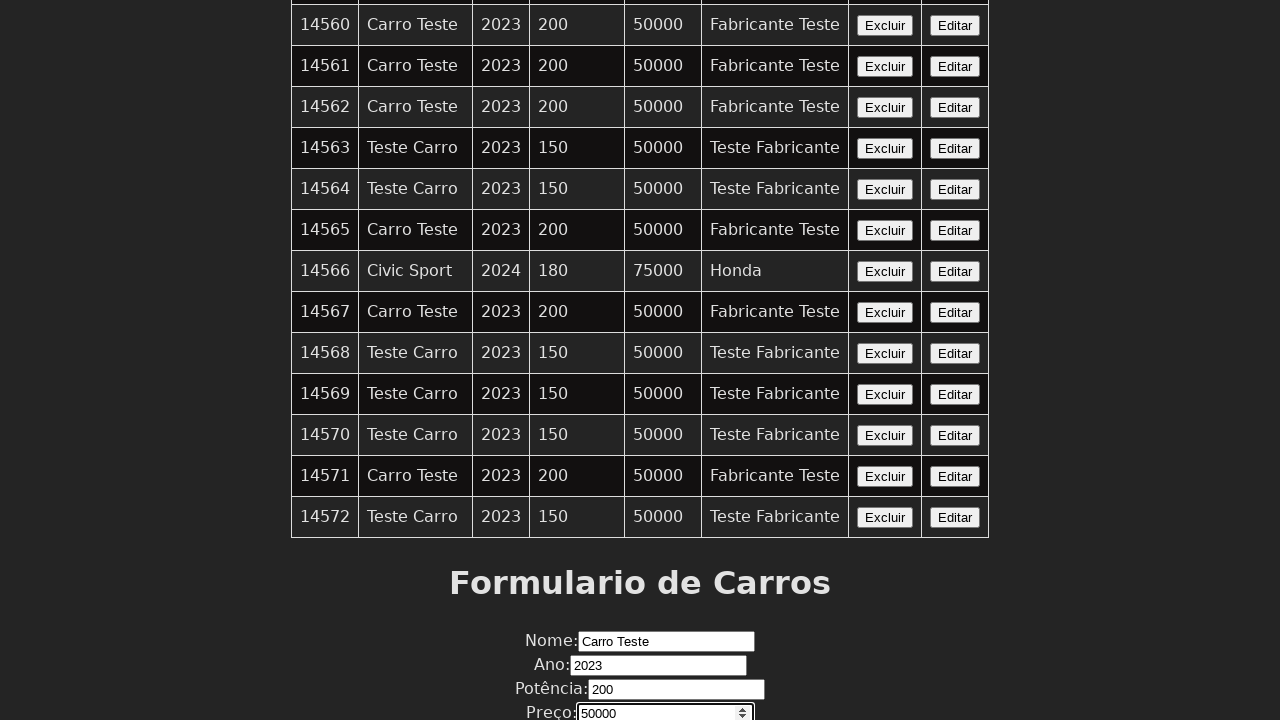

Filled 'fabricante' field with 'Fabricante Teste' on input[name='fabricante']
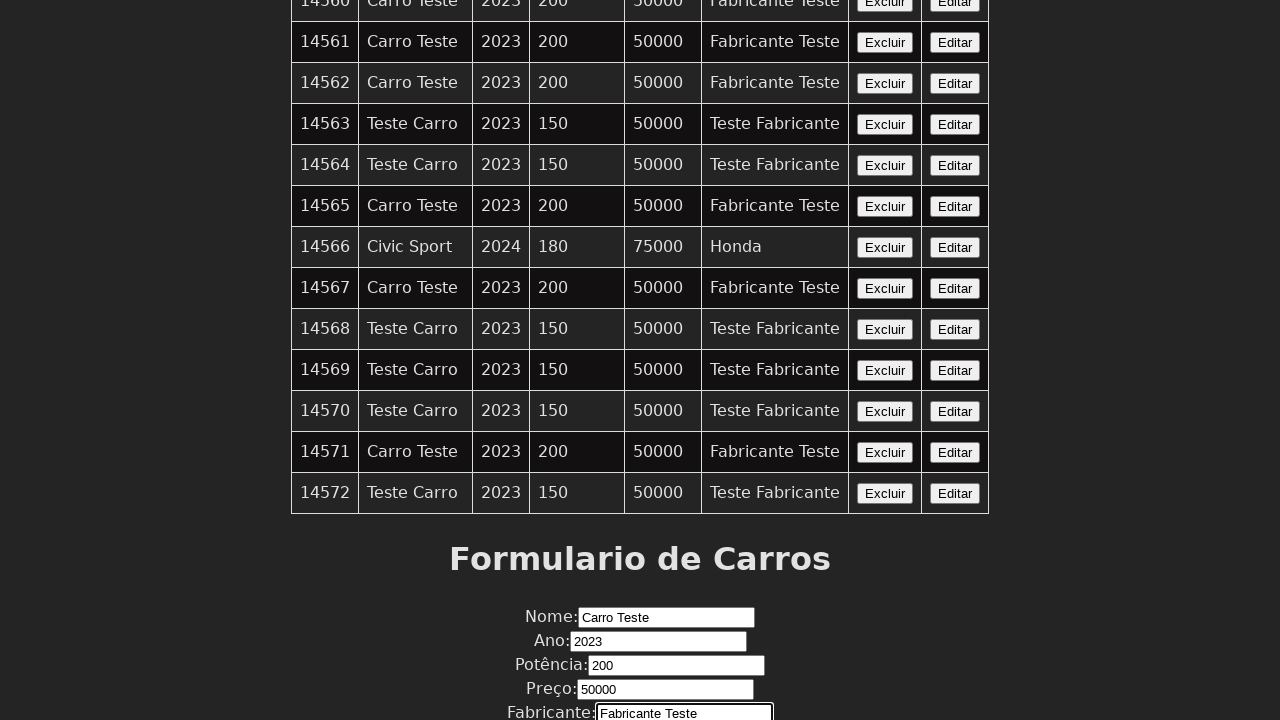

Clicked 'Enviar' submit button at (640, 676) on xpath=//button[contains(text(),'Enviar')]
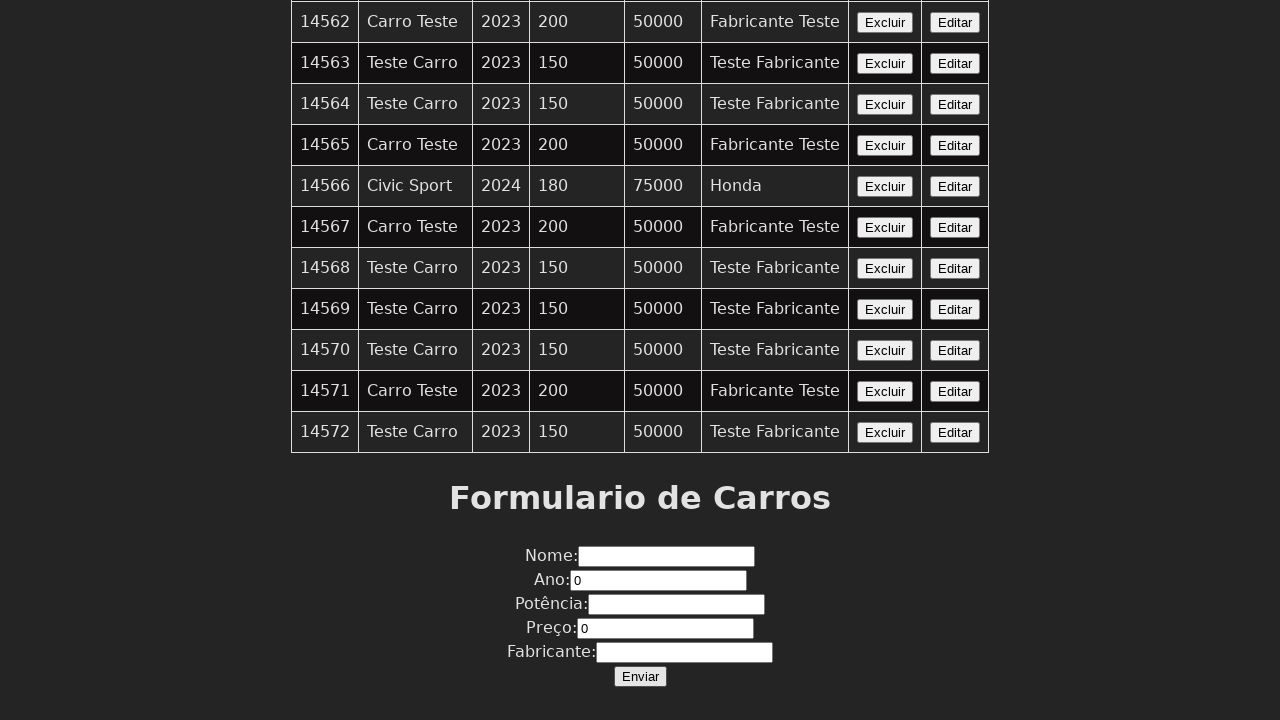

Set up dialog handler to accept alerts
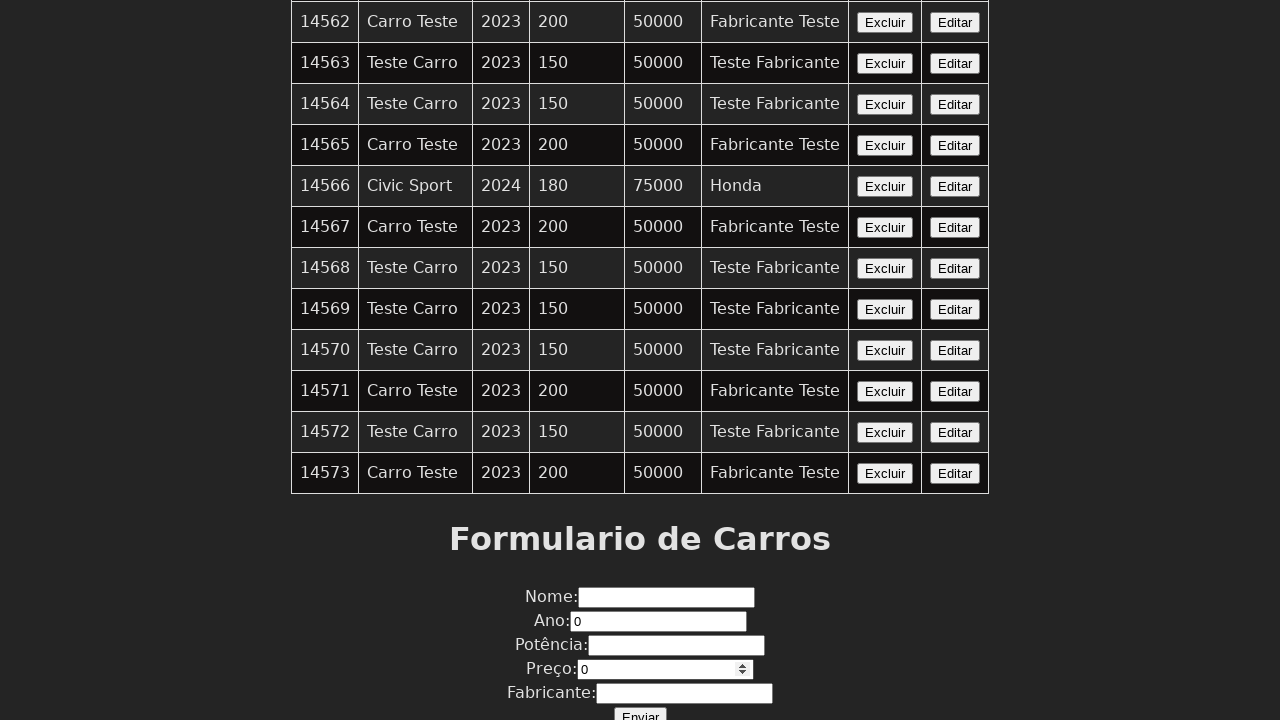

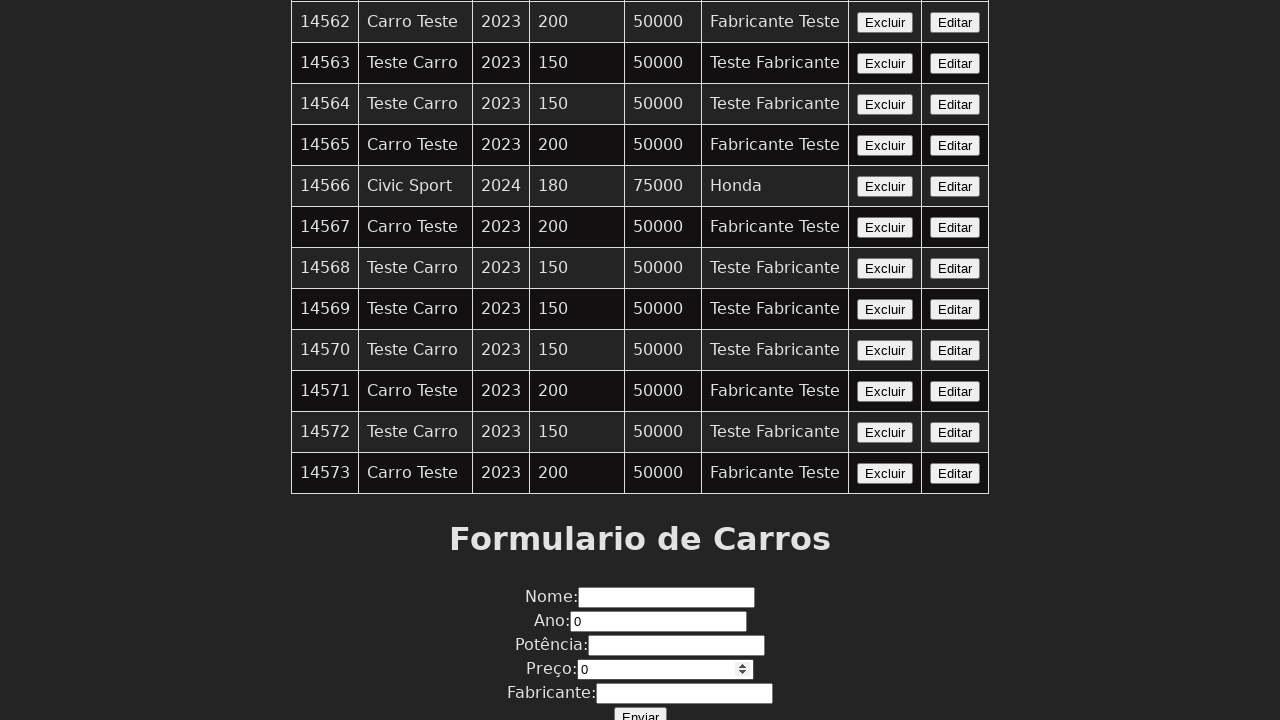